Tests text input functionality by filling various form fields including text box, password field, and textarea

Starting URL: https://www.selenium.dev/selenium/web/web-form.html

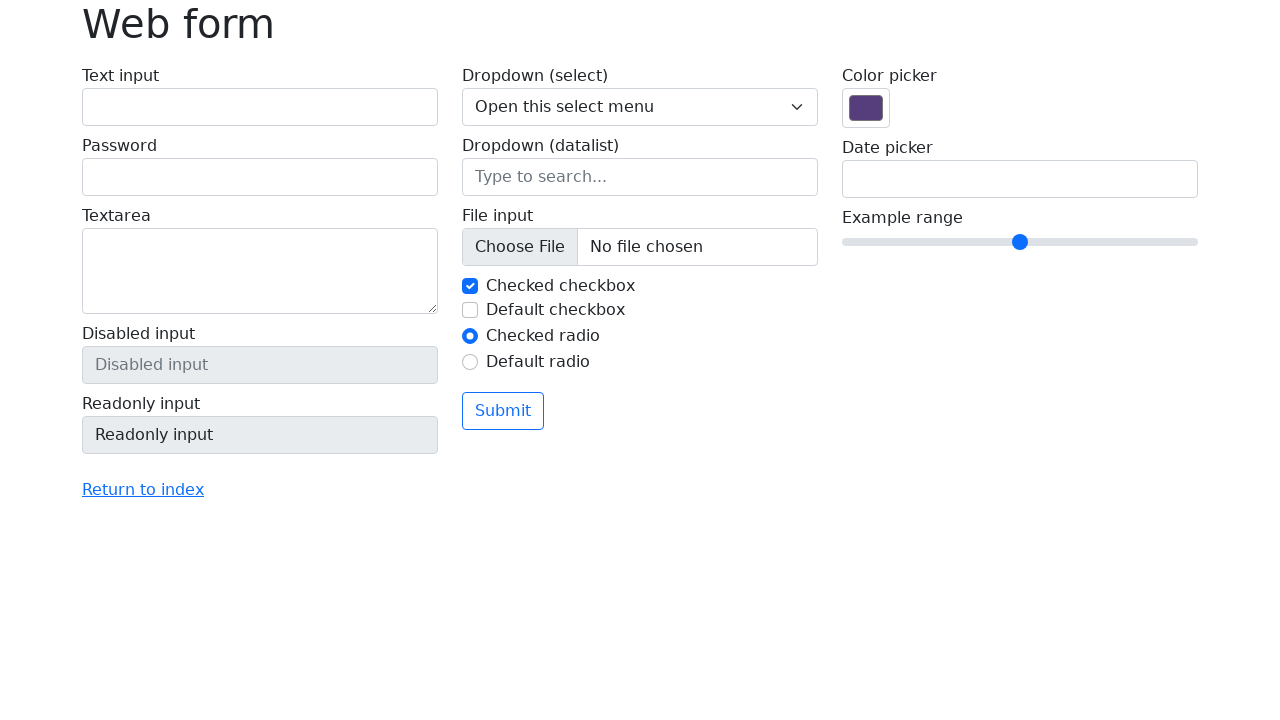

Cleared text input field on #my-text-id
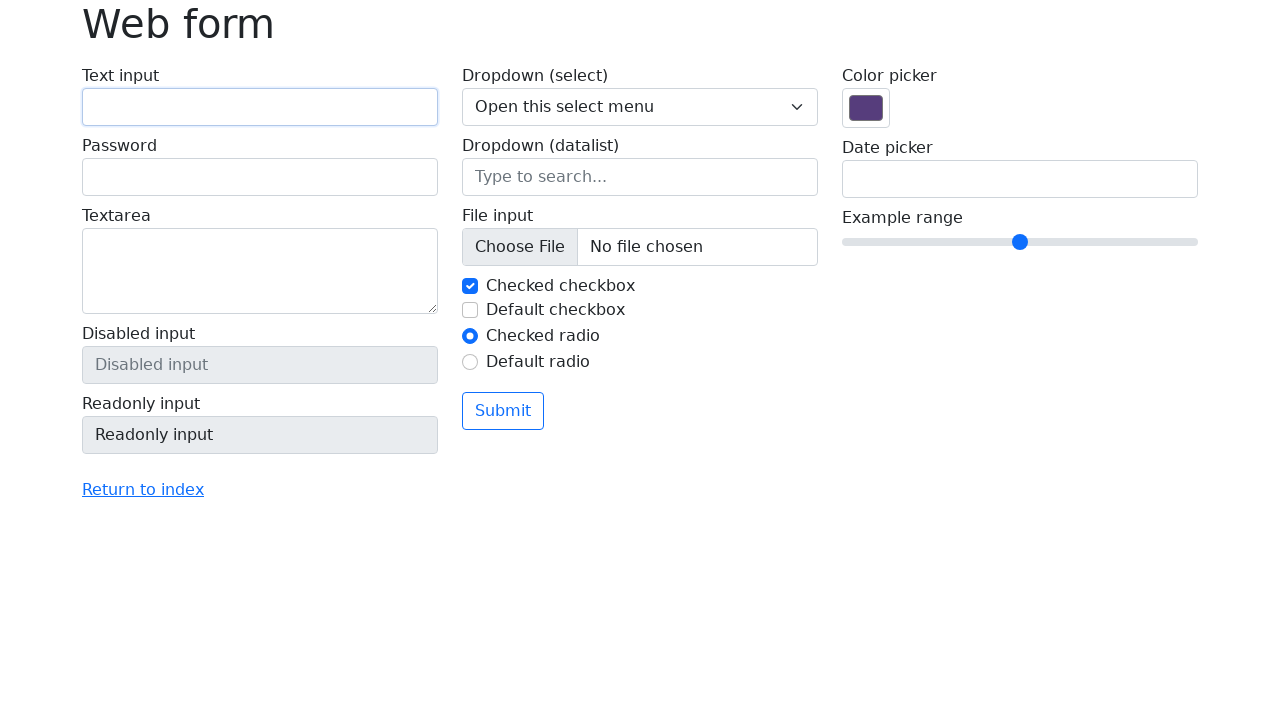

Filled text input field with 'Testing testing ...' on #my-text-id
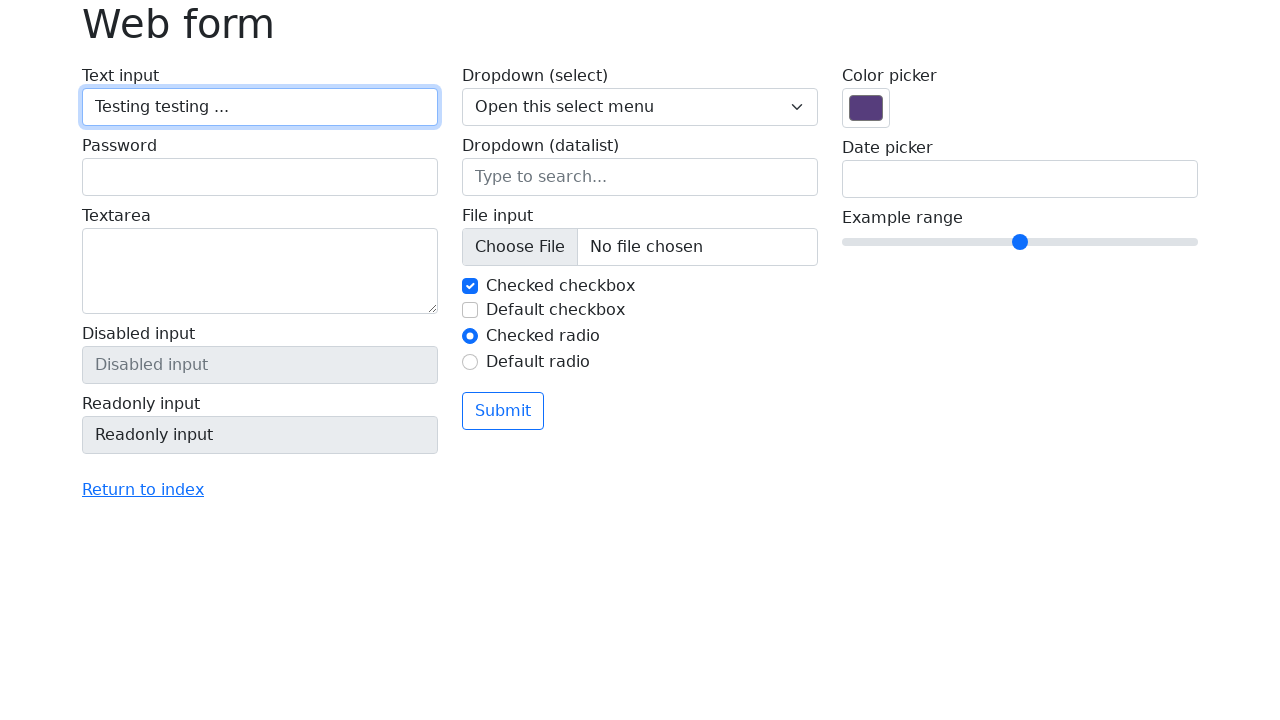

Cleared password field on input[name='my-password']
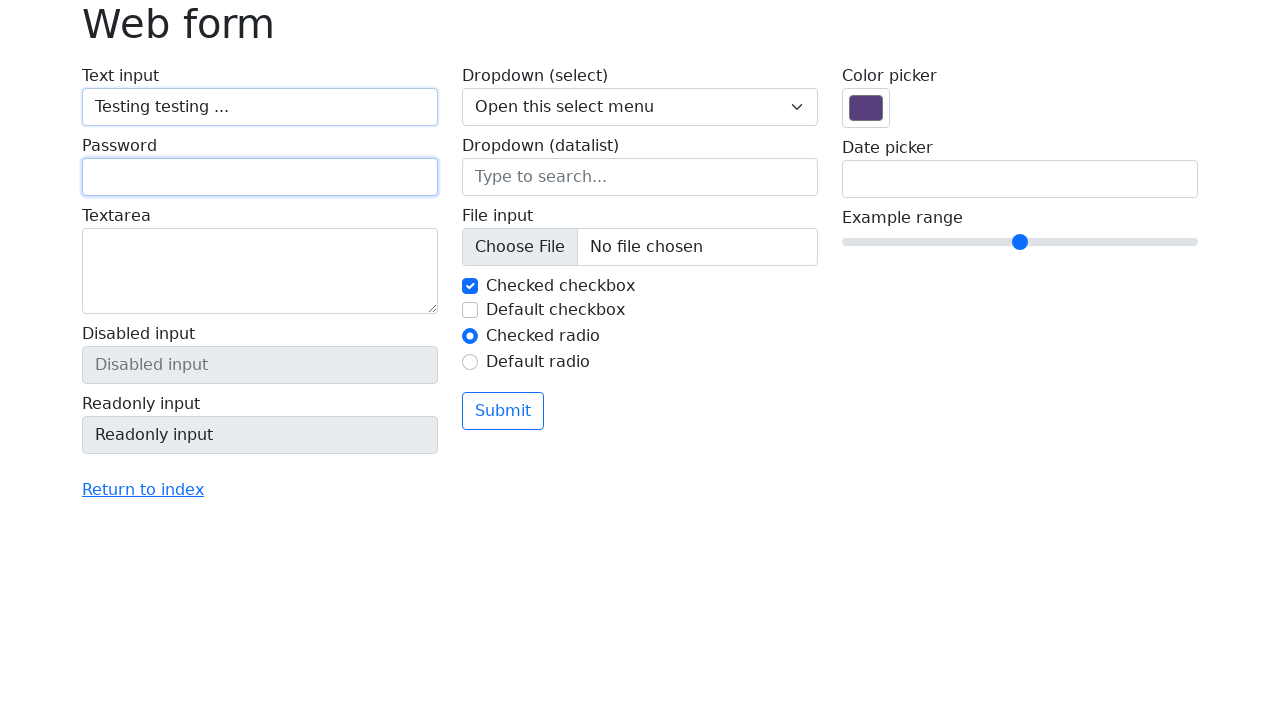

Filled password field with 'Testing password' on input[name='my-password']
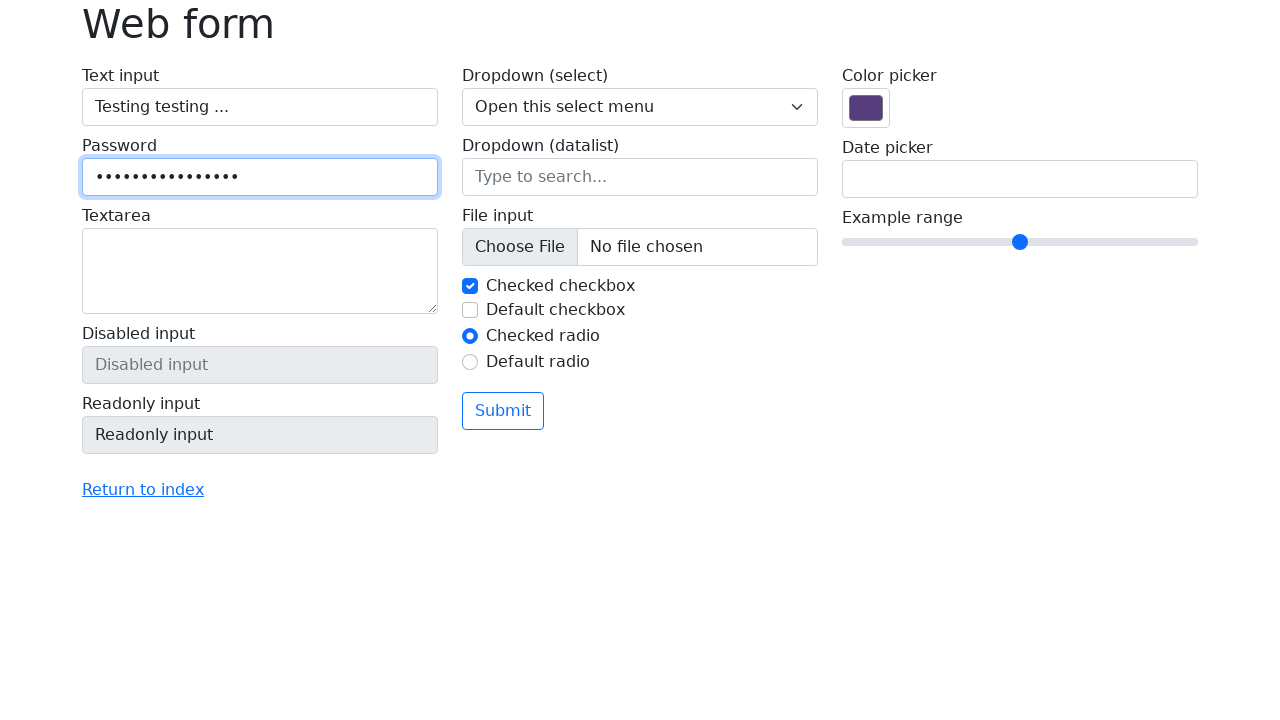

Cleared textarea field on textarea[name='my-textarea']
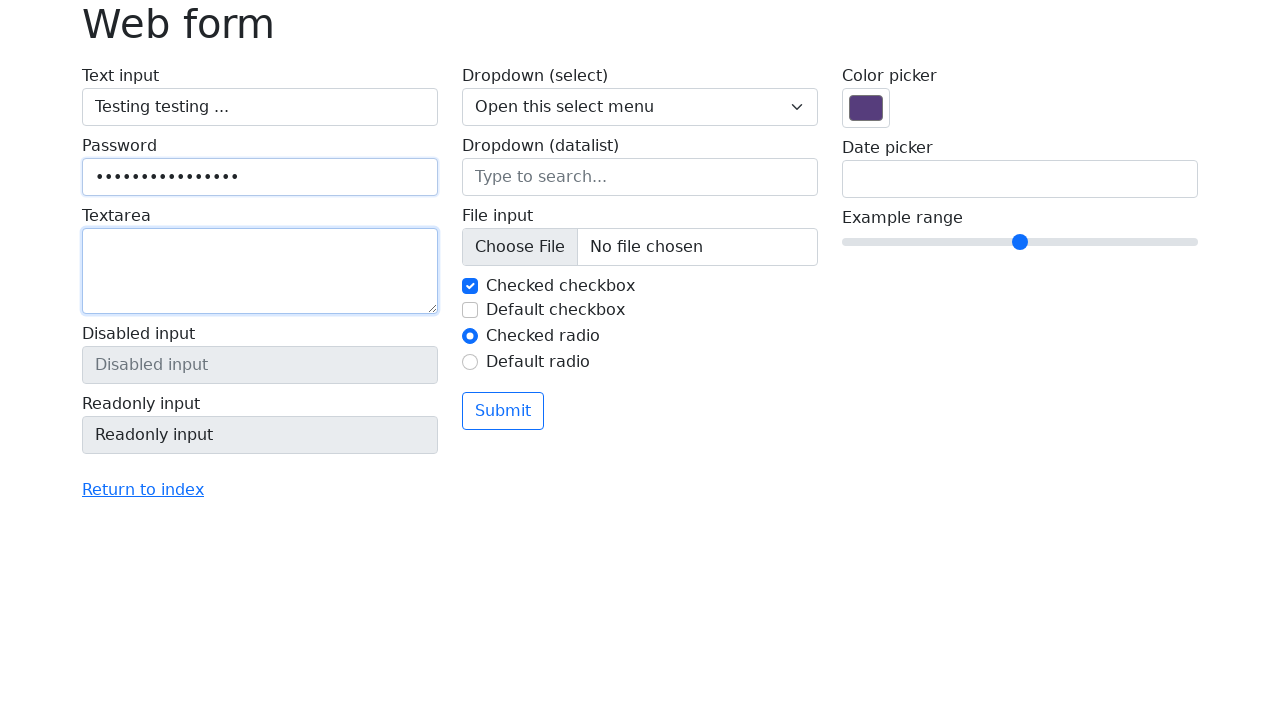

Filled textarea field with 'Testing Par...' on textarea[name='my-textarea']
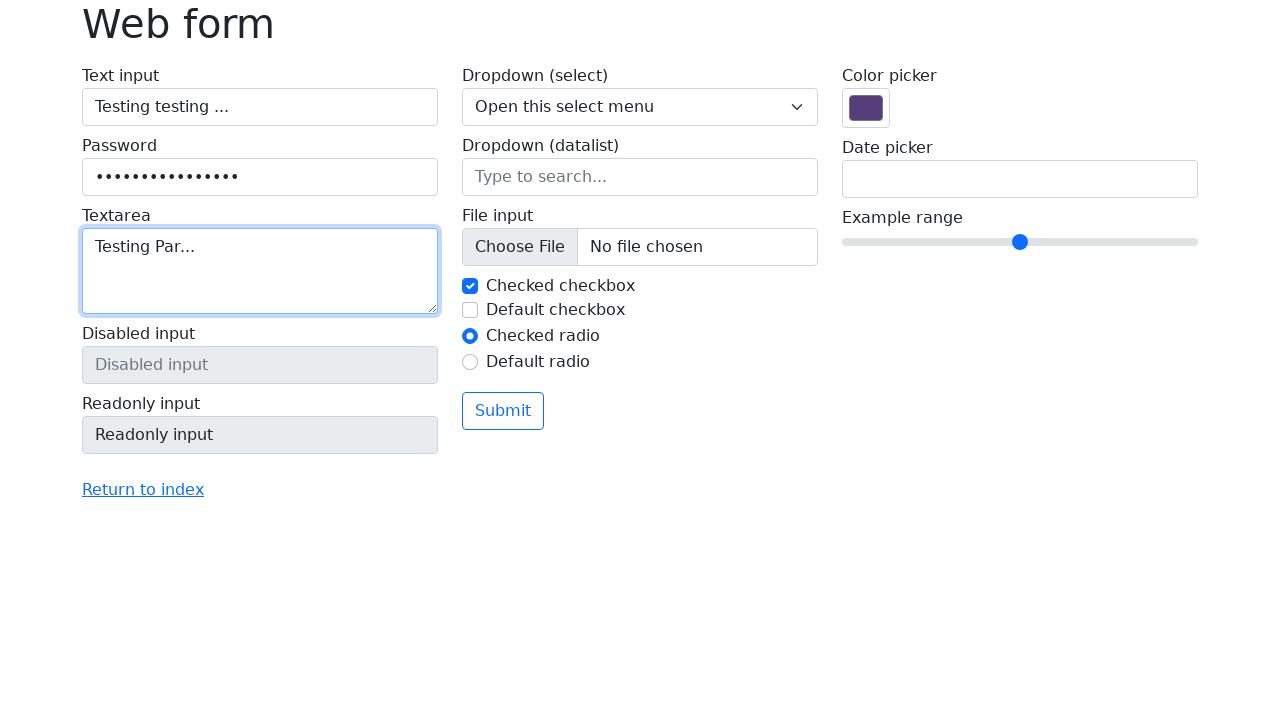

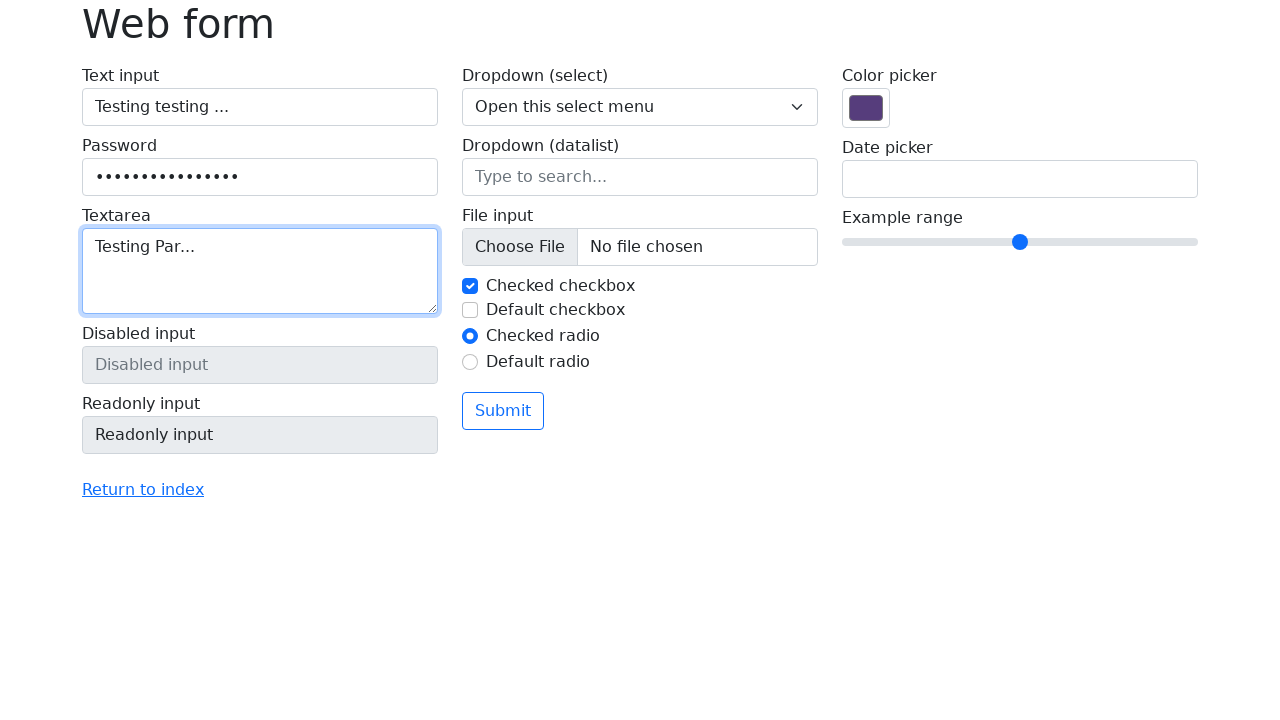